Navigates to Rediff.com and verifies that links are present on the page

Starting URL: http://www.rediff.com/

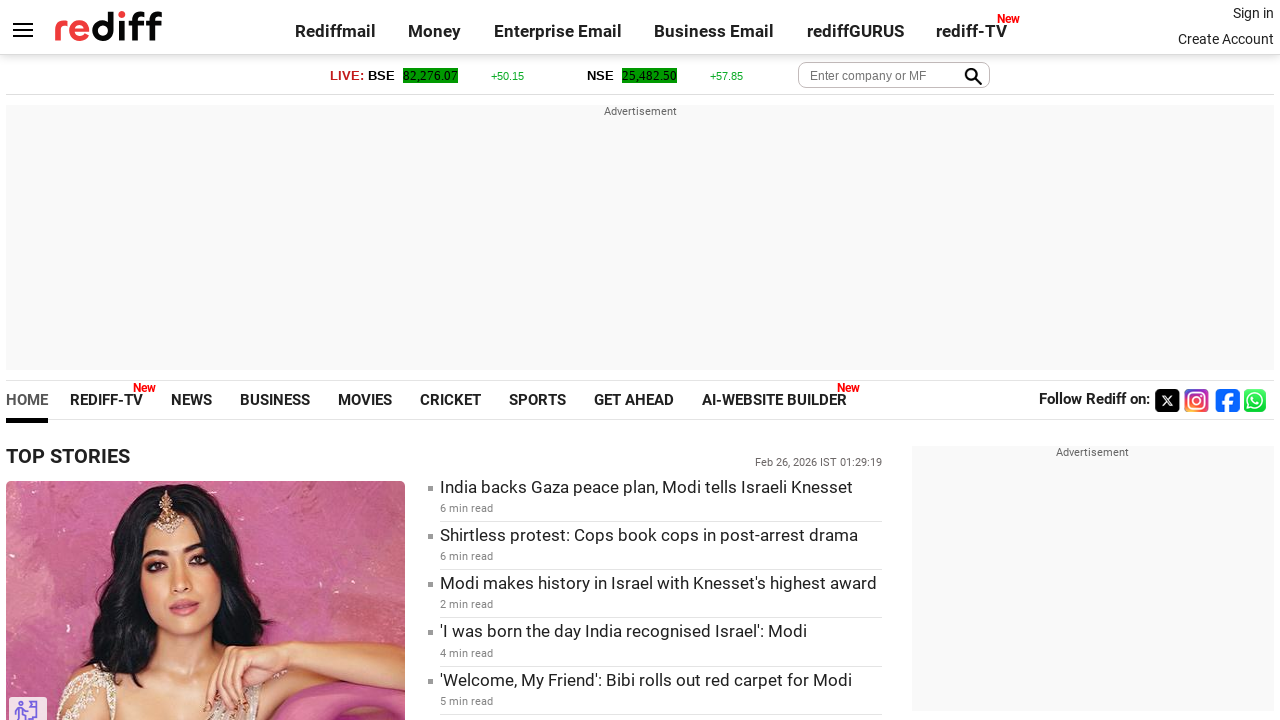

Waited for links to load on Rediff.com homepage
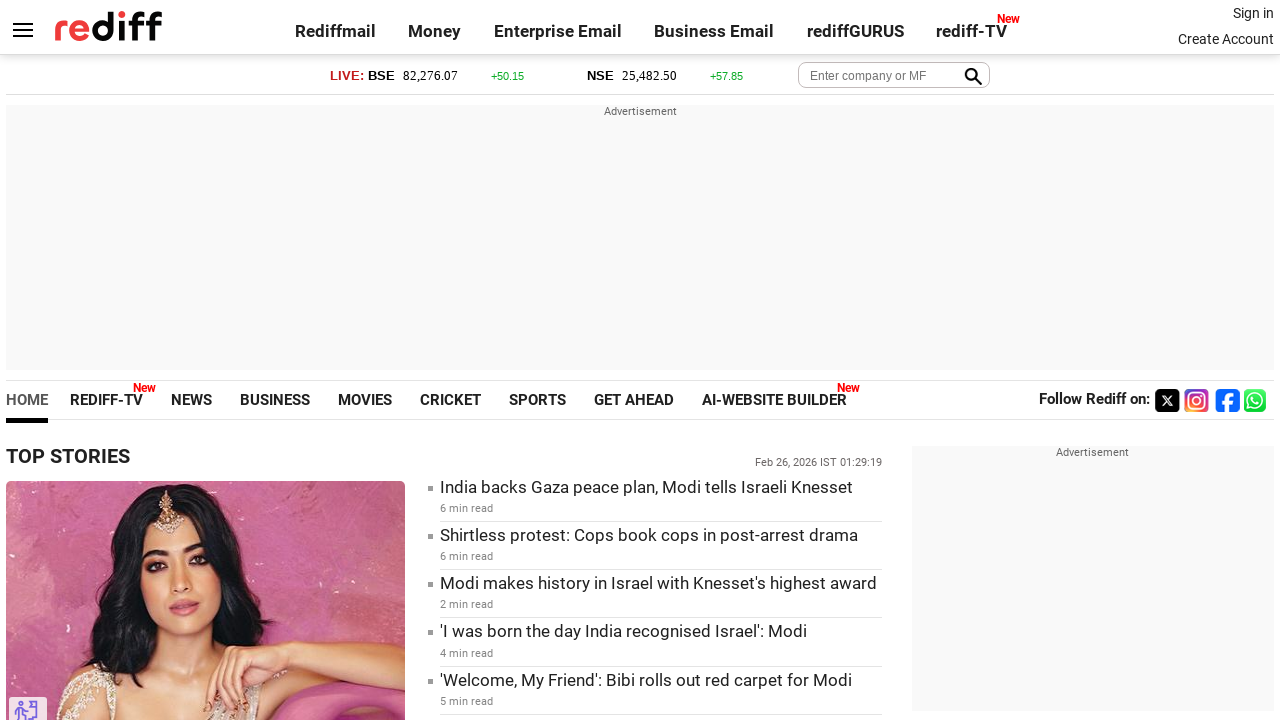

Retrieved all links from the page
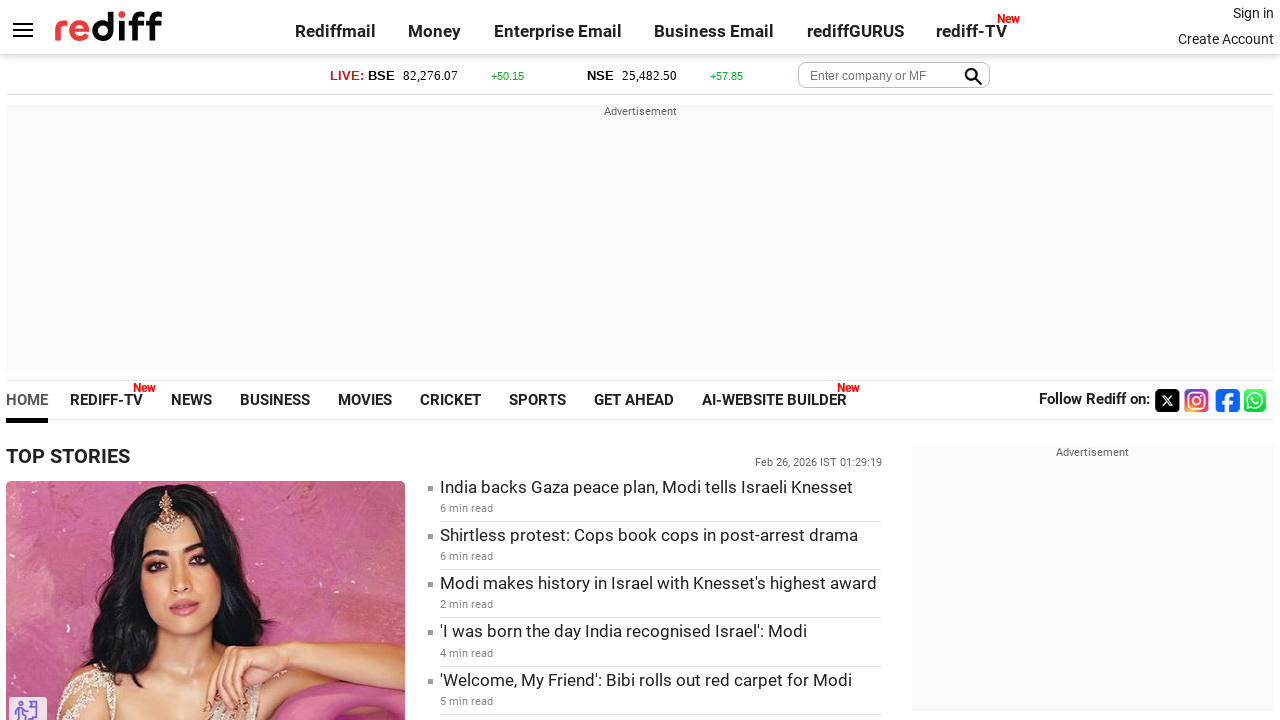

Verified that 382 links are present on Rediff.com
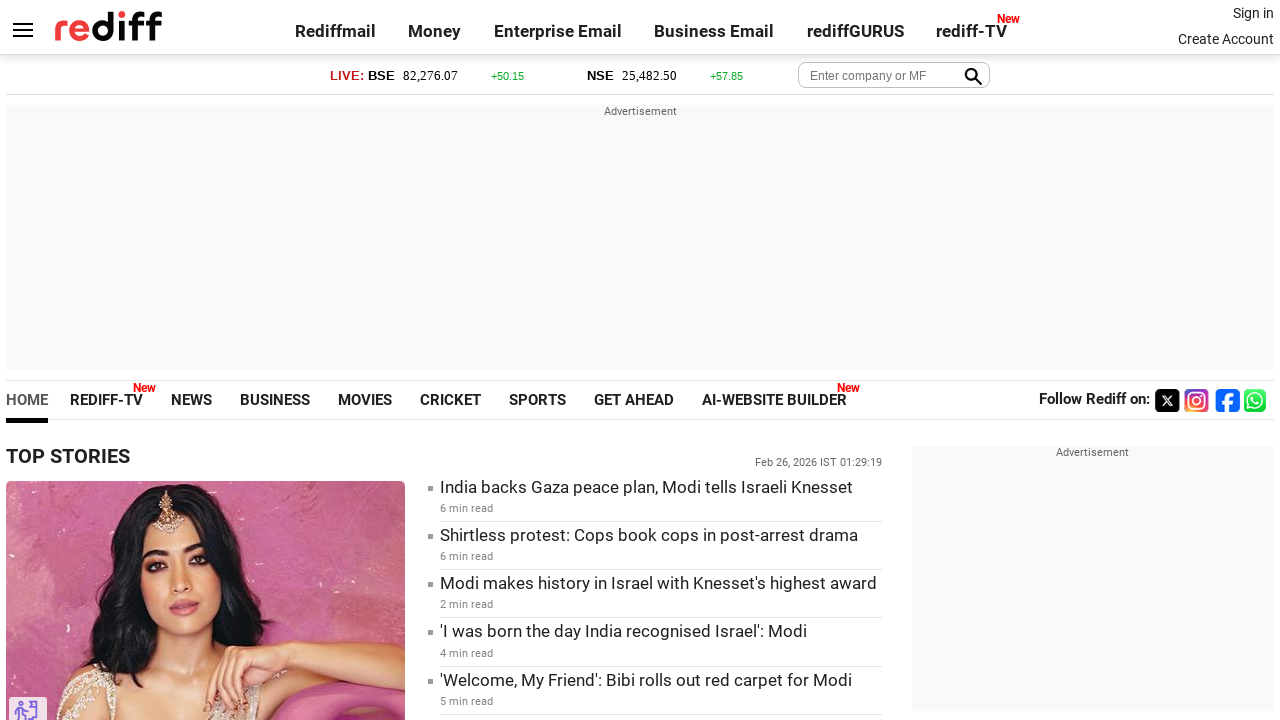

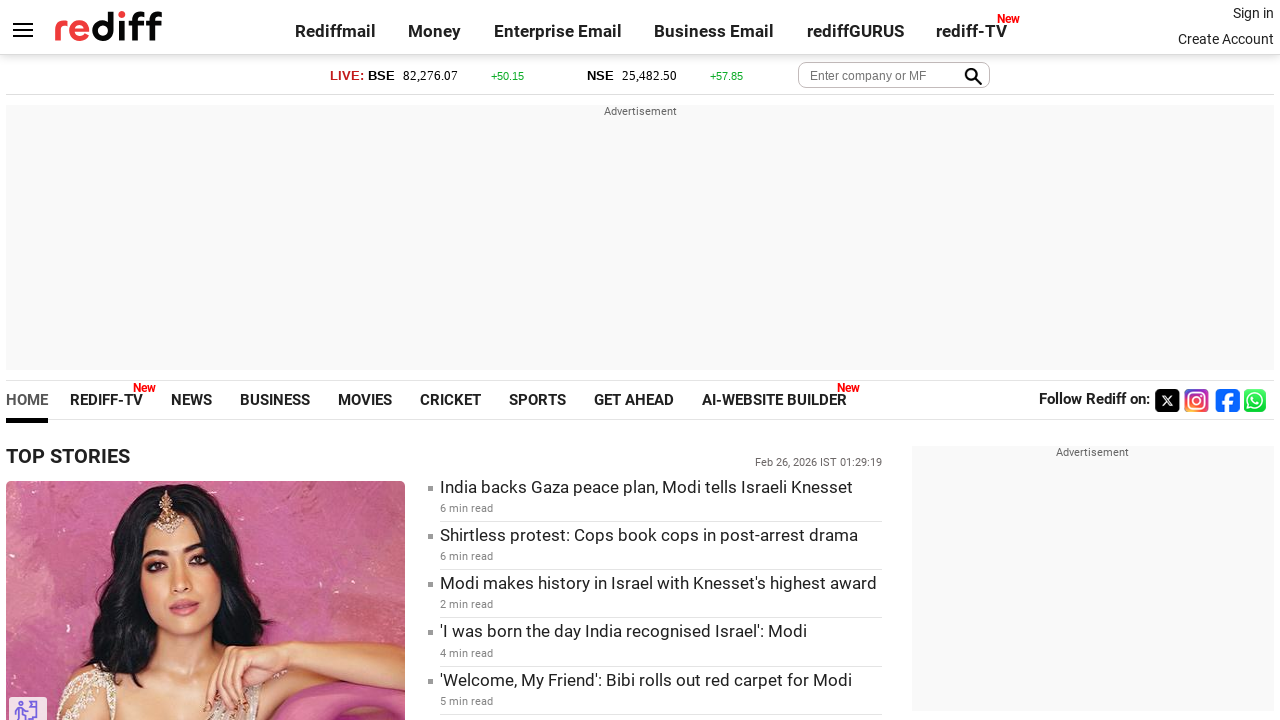